Tests file upload functionality by uploading a file through the file input element.

Starting URL: https://demoqa.com/elements

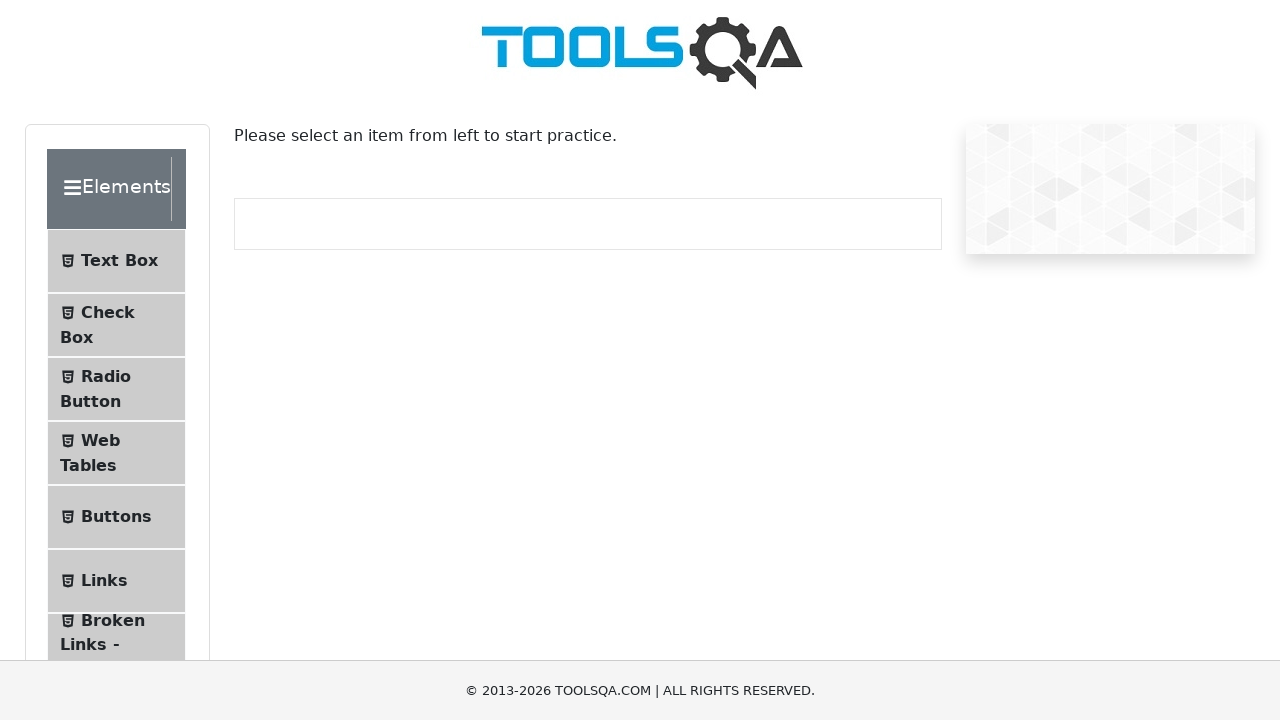

Scrolled down 400 pixels to view more menu items
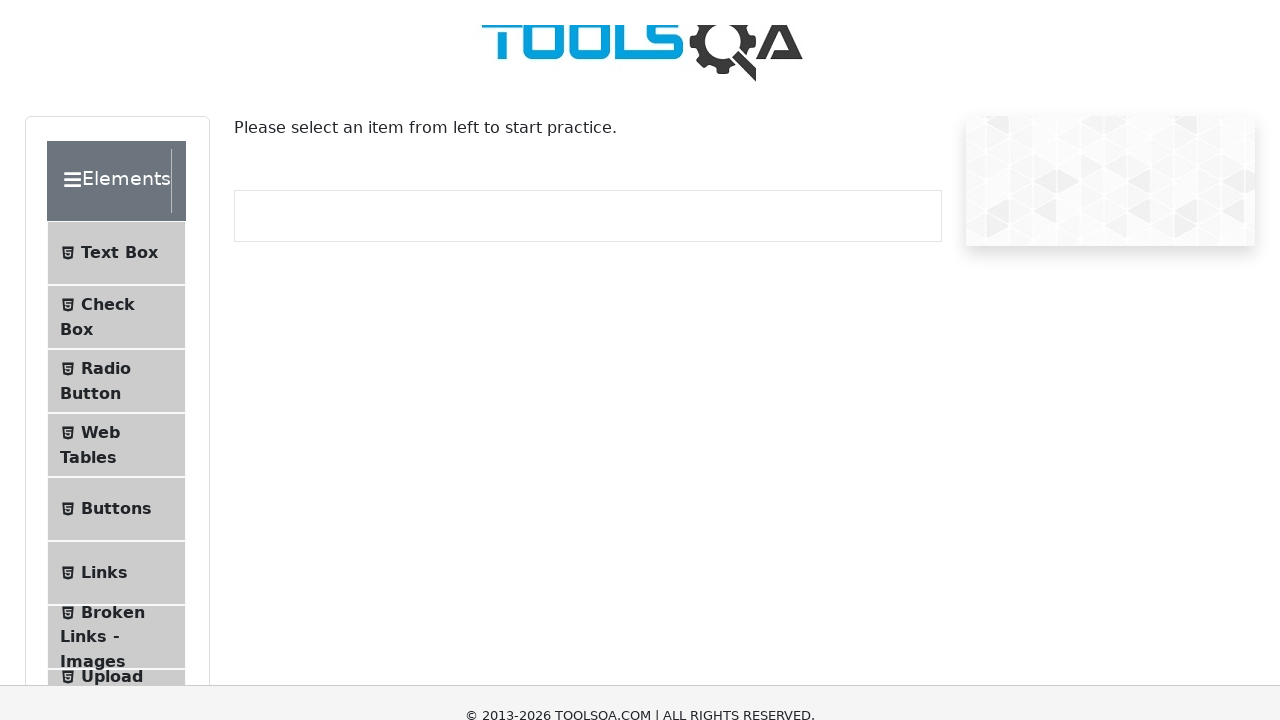

Clicked on Upload and Download menu item at (116, 309) on xpath=//*[@class = 'element-group'][1]//child::li[8]
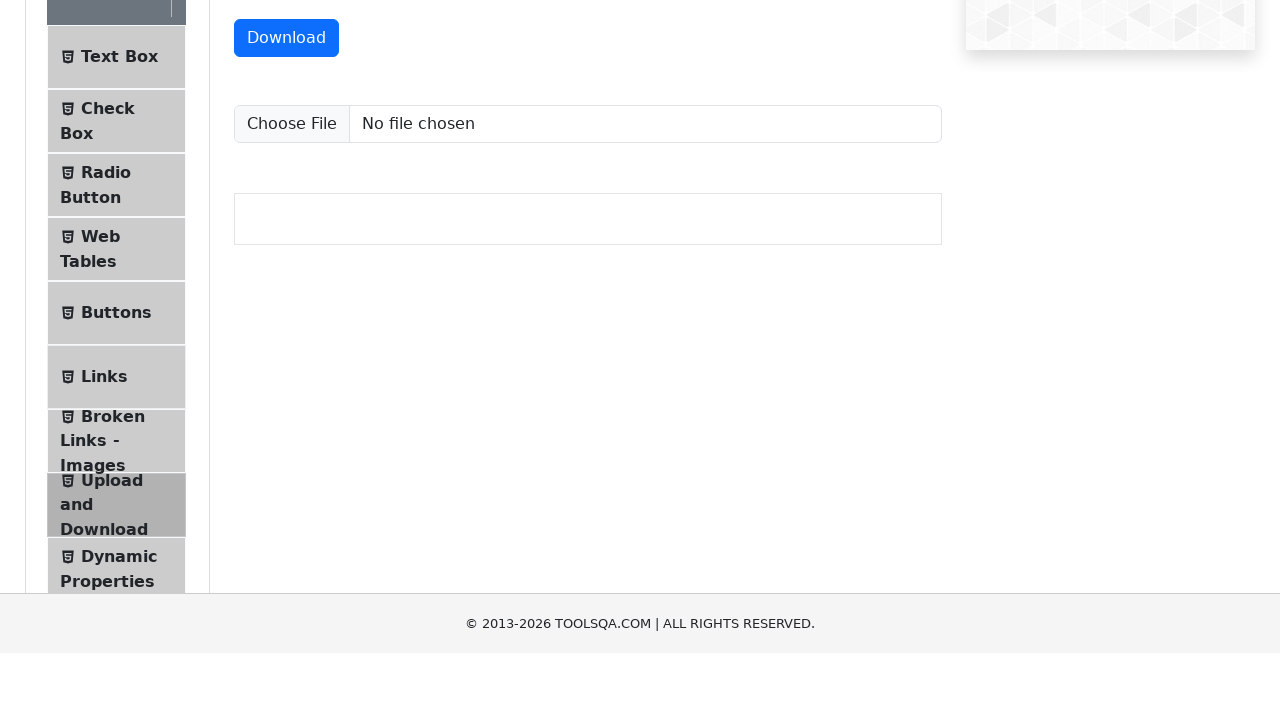

Scrolled down 500 pixels to view download button
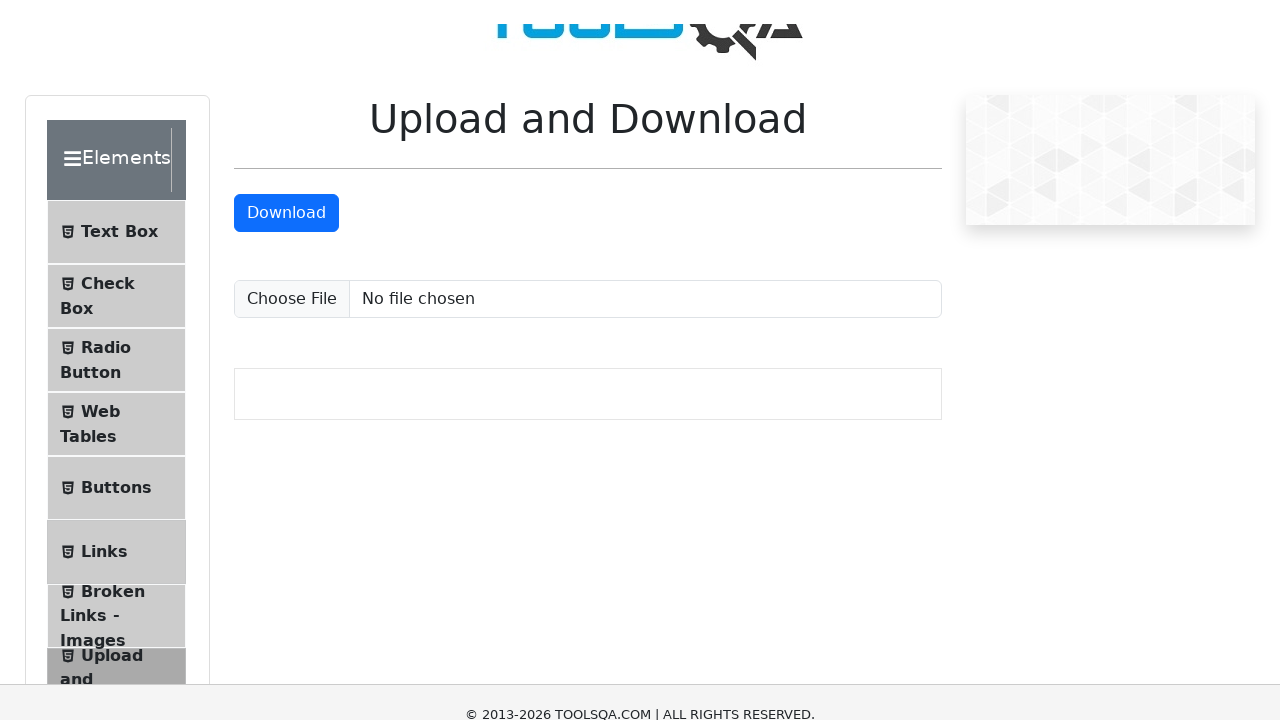

Clicked download button to initiate file download at (286, 242) on xpath=//a[@id='downloadButton']
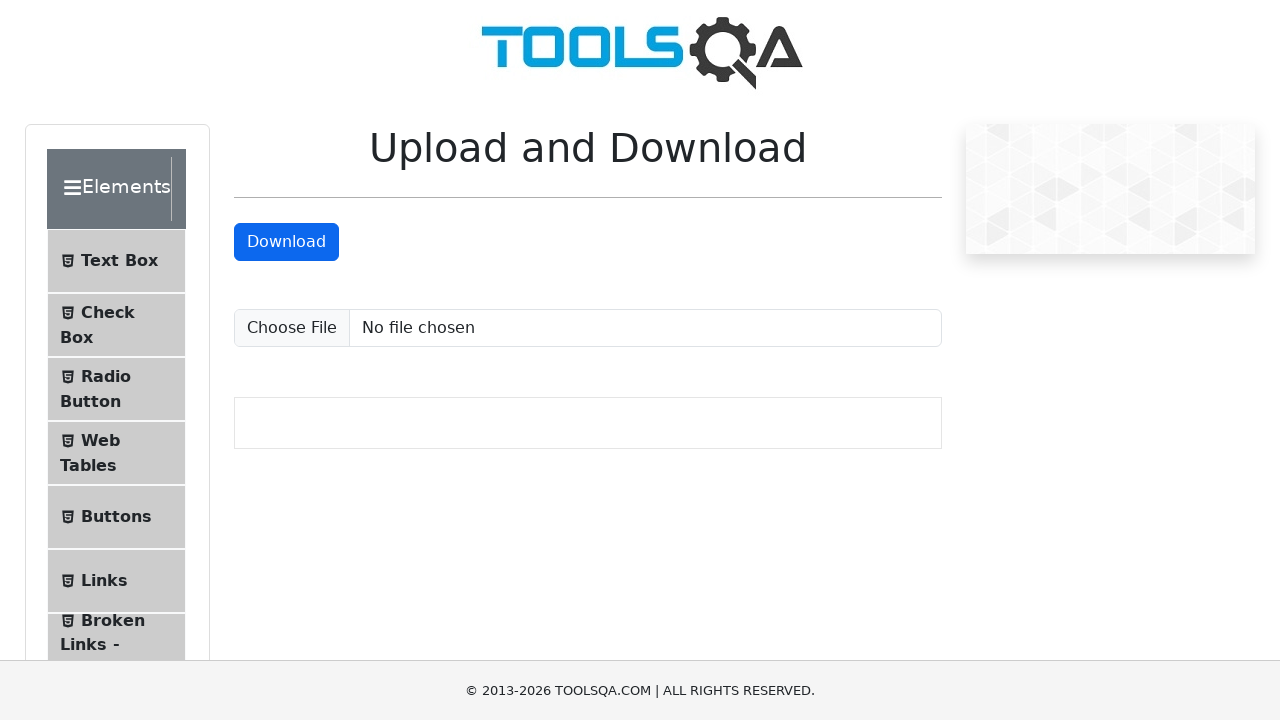

Set file input with empty file list (placeholder for file upload)
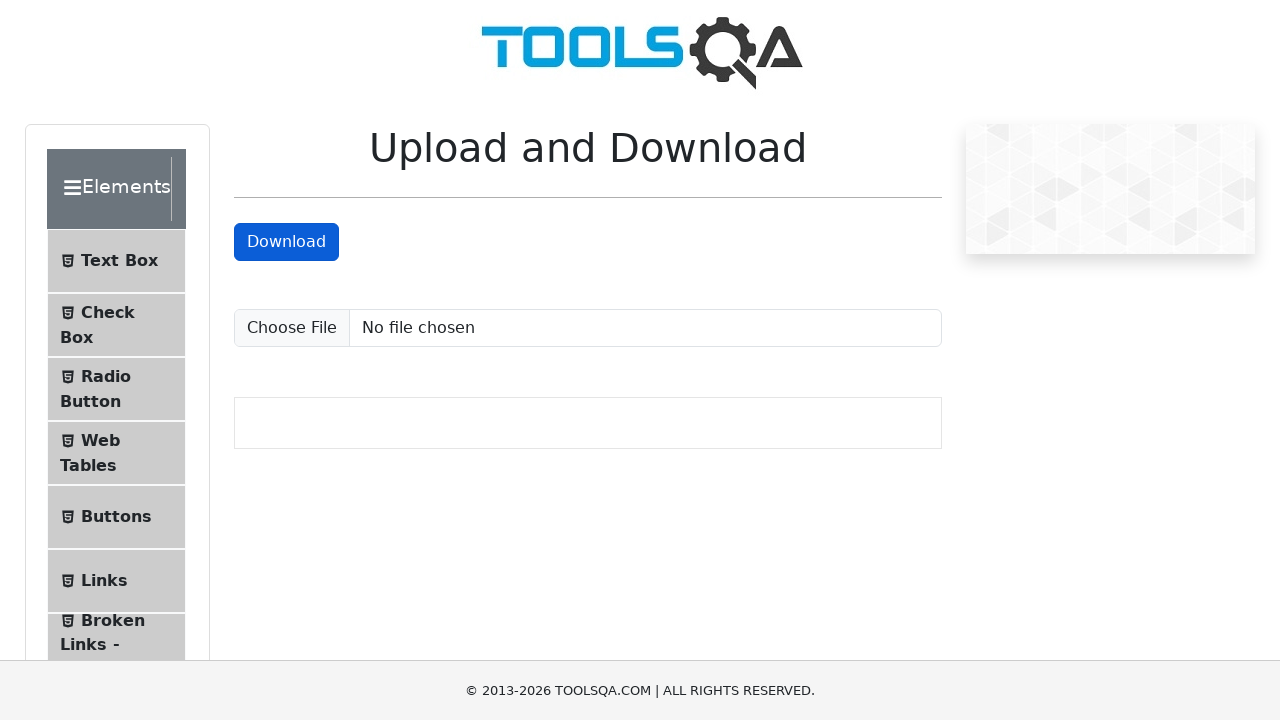

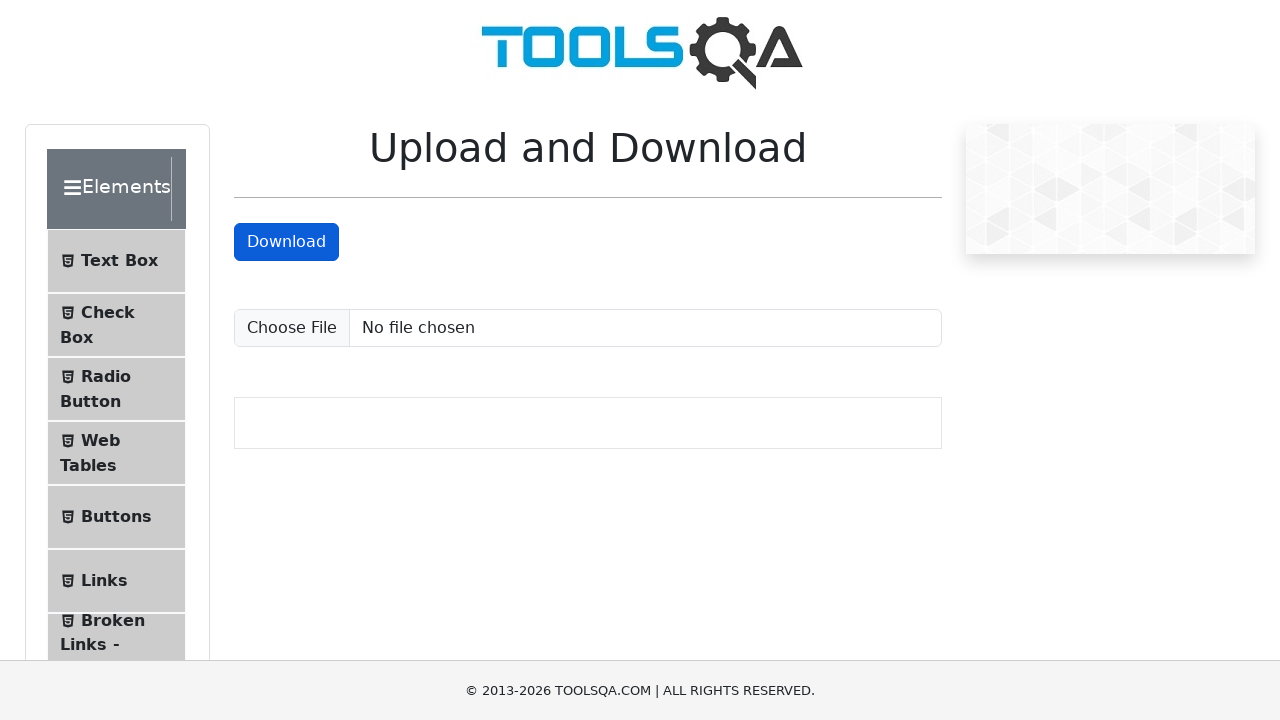